Tests simple JavaScript alert handling by clicking an alert button and accepting the alert dialog that appears.

Starting URL: https://testautomationpractice.blogspot.com/

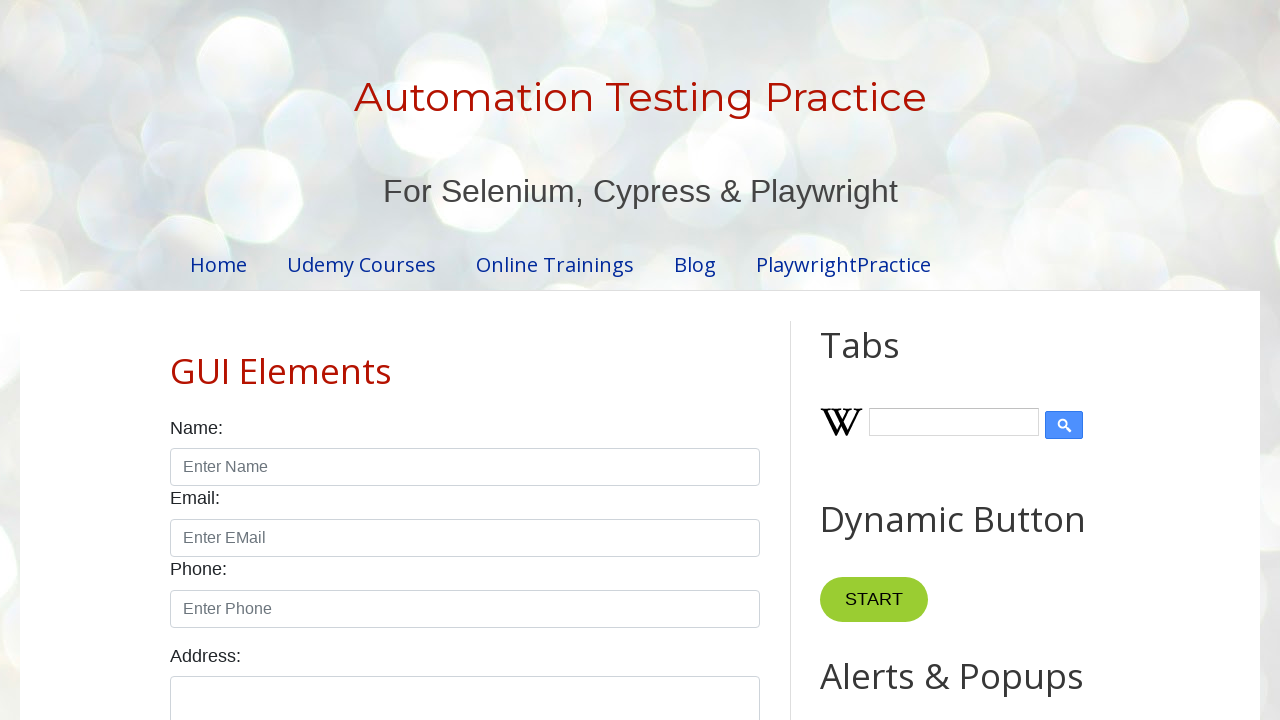

Set up dialog handler to accept alerts
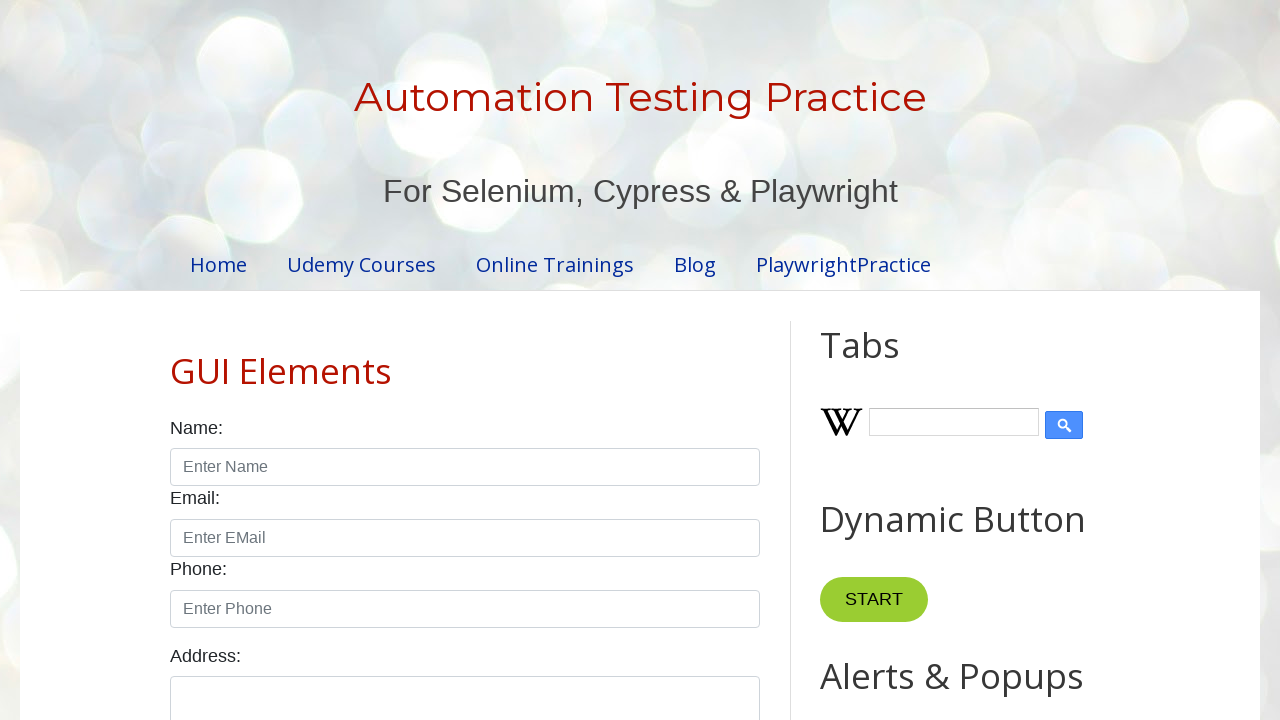

Clicked alert button to trigger JavaScript alert at (888, 361) on button#alertBtn
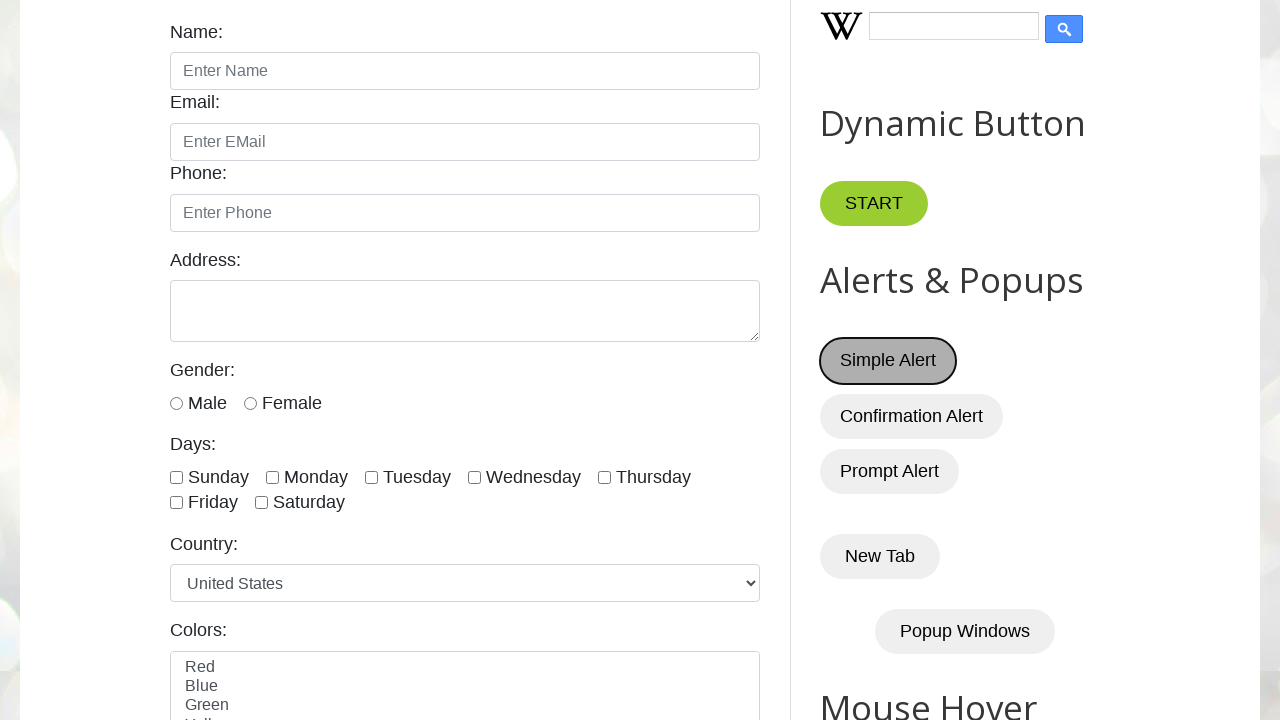

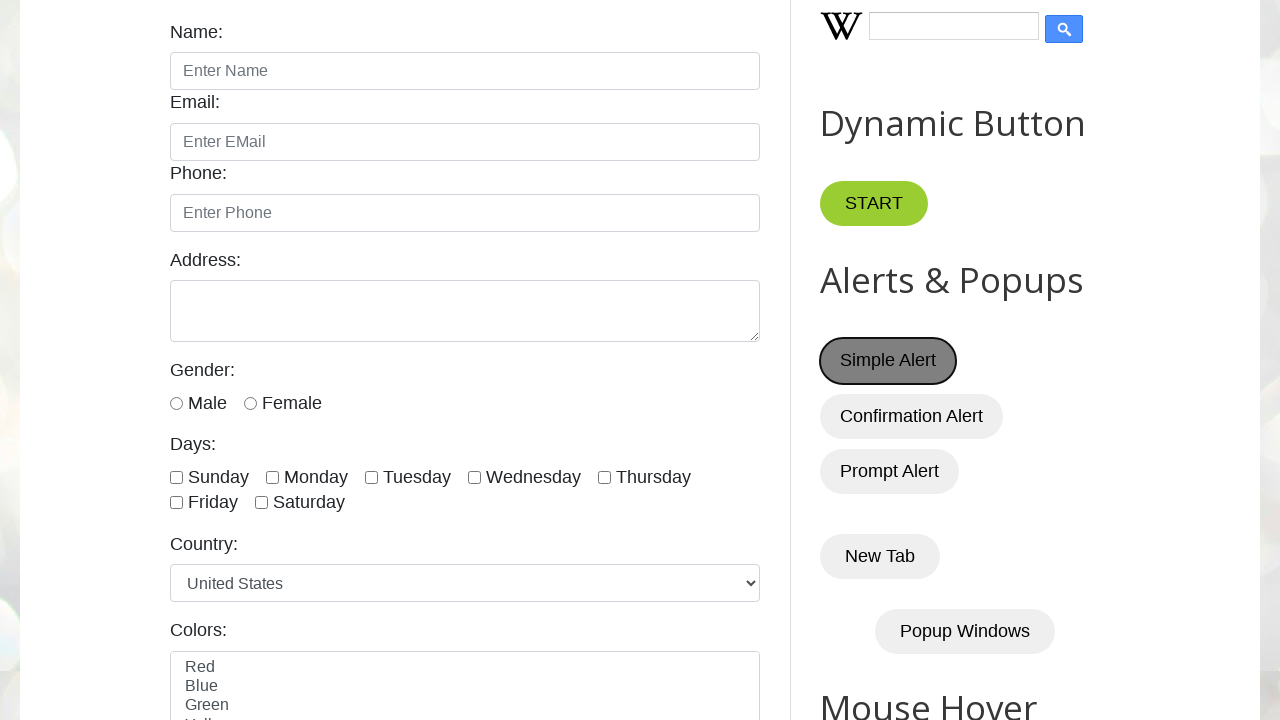